Fills out a text box form with name, email, and address information

Starting URL: https://demoqa.com/text-box

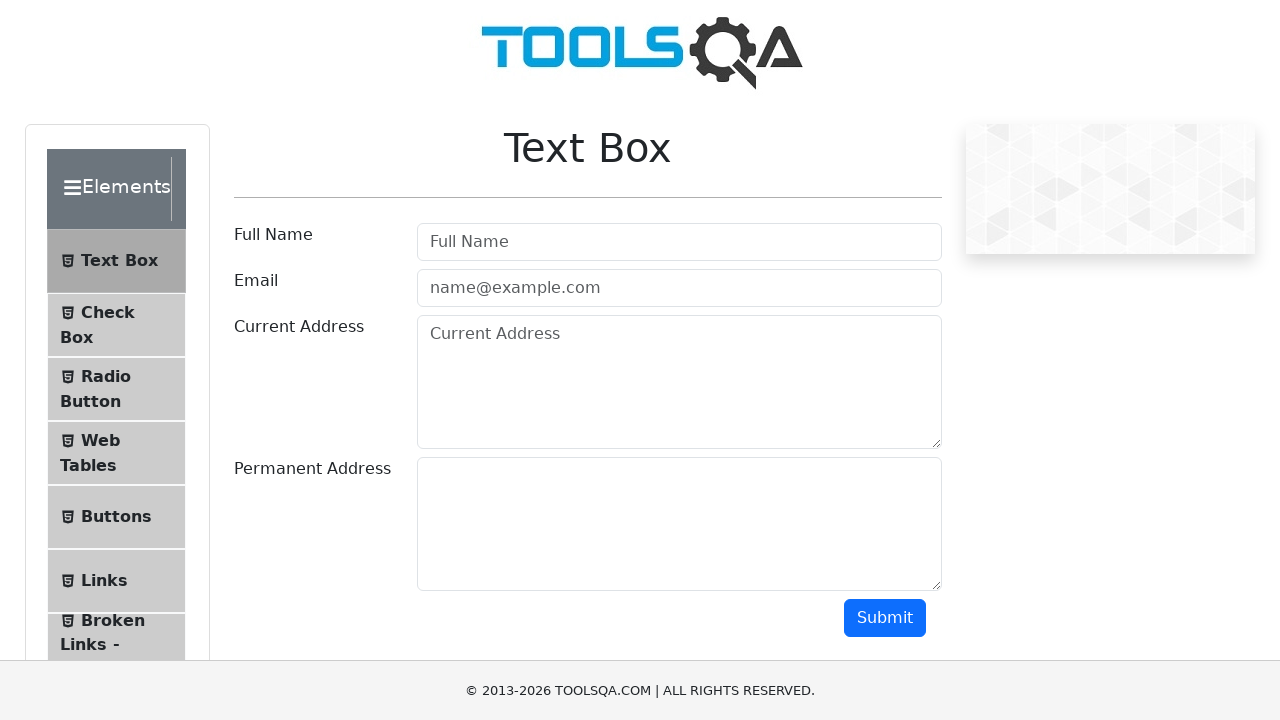

Located all form control text boxes
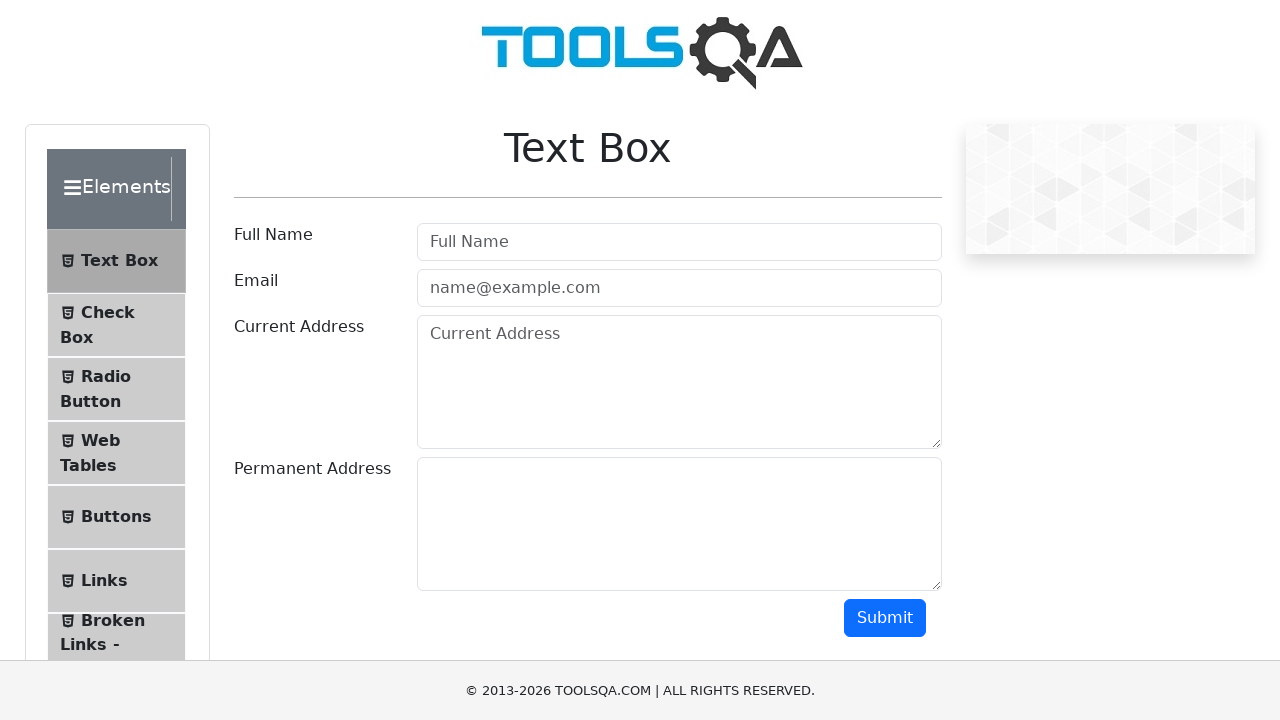

Filled name field with 'Tarikul Nayem' on .form-control >> nth=0
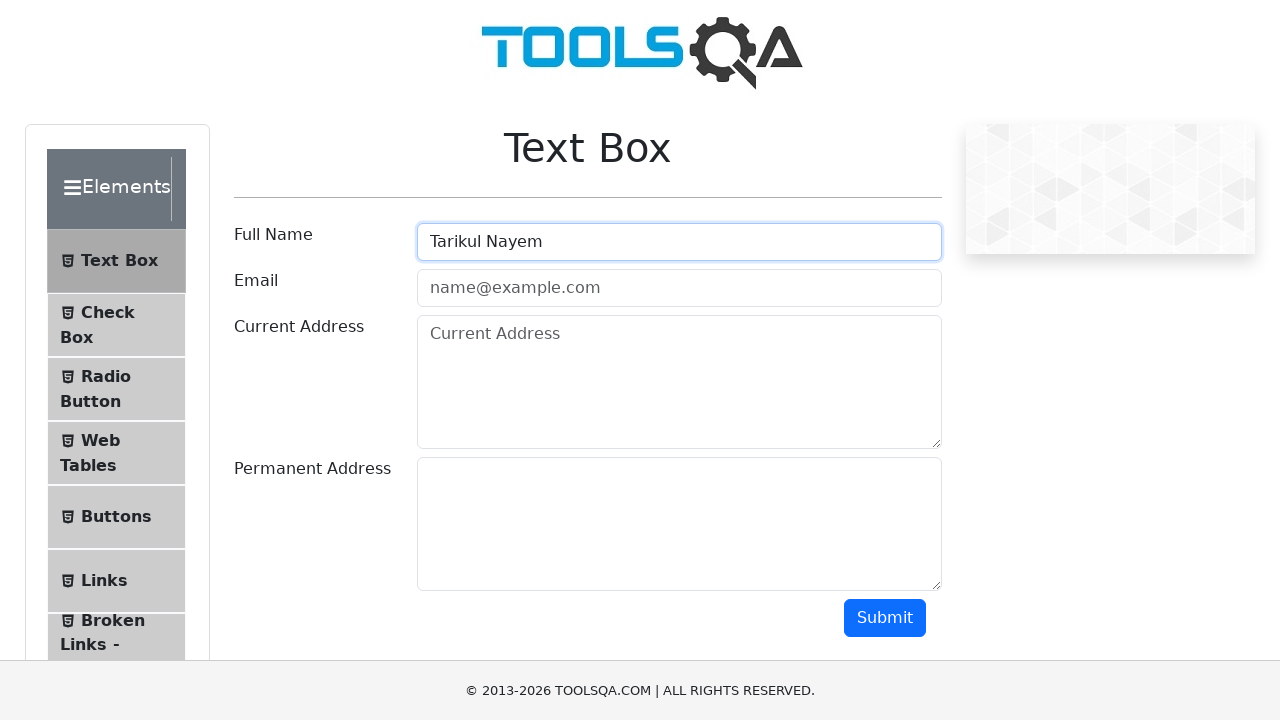

Filled email field with 'nayeem.softwareqa@gmail.com' on .form-control >> nth=1
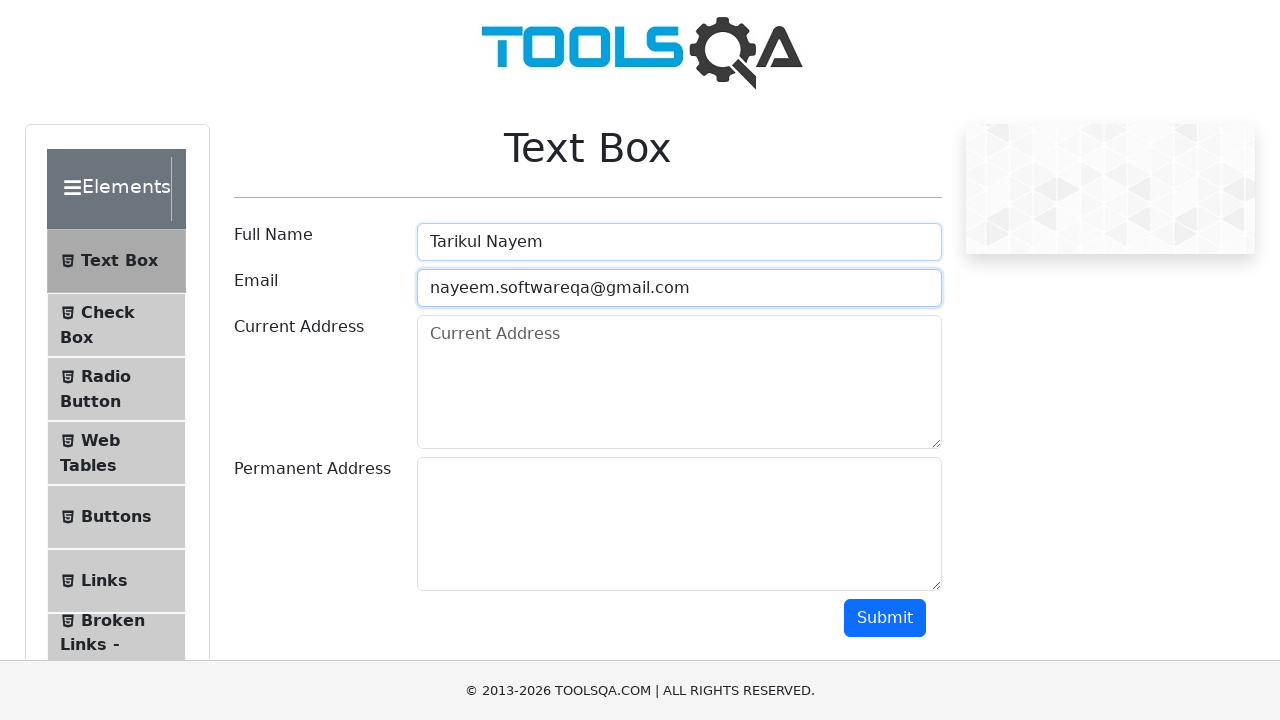

Filled first address field with 'Dhaka' on .form-control >> nth=2
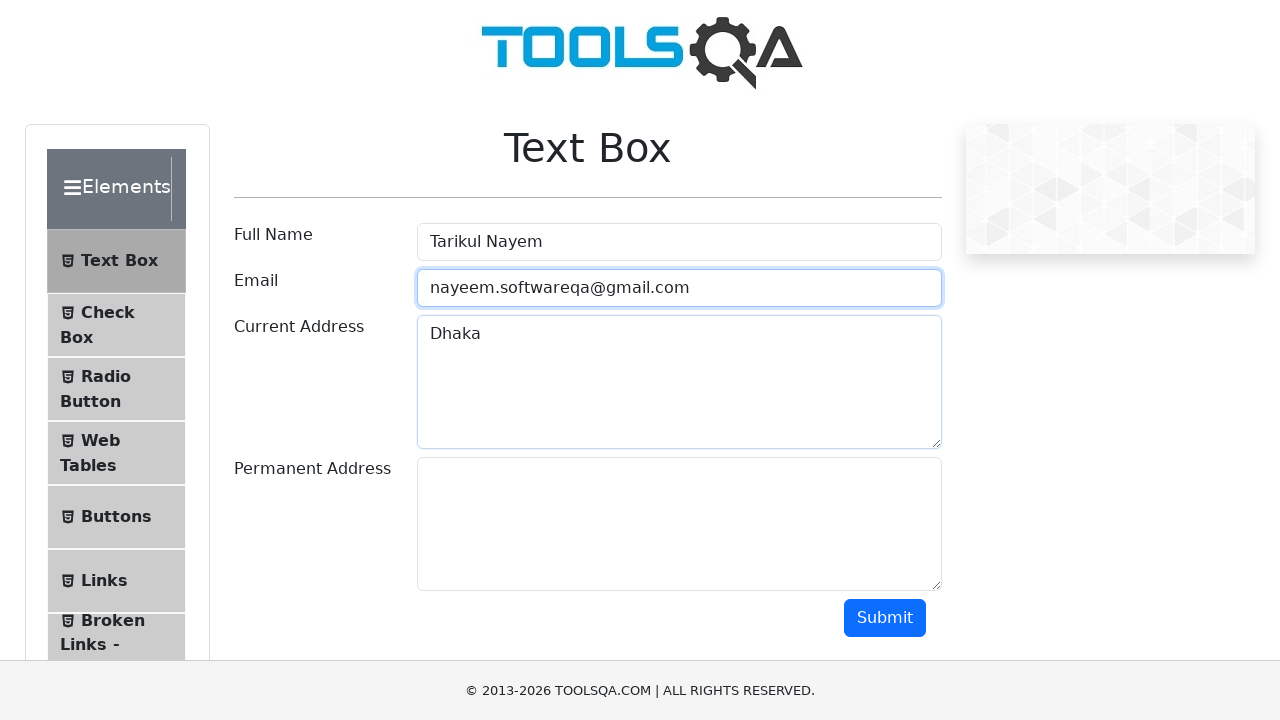

Filled second address field with 'Dhaka' on .form-control >> nth=3
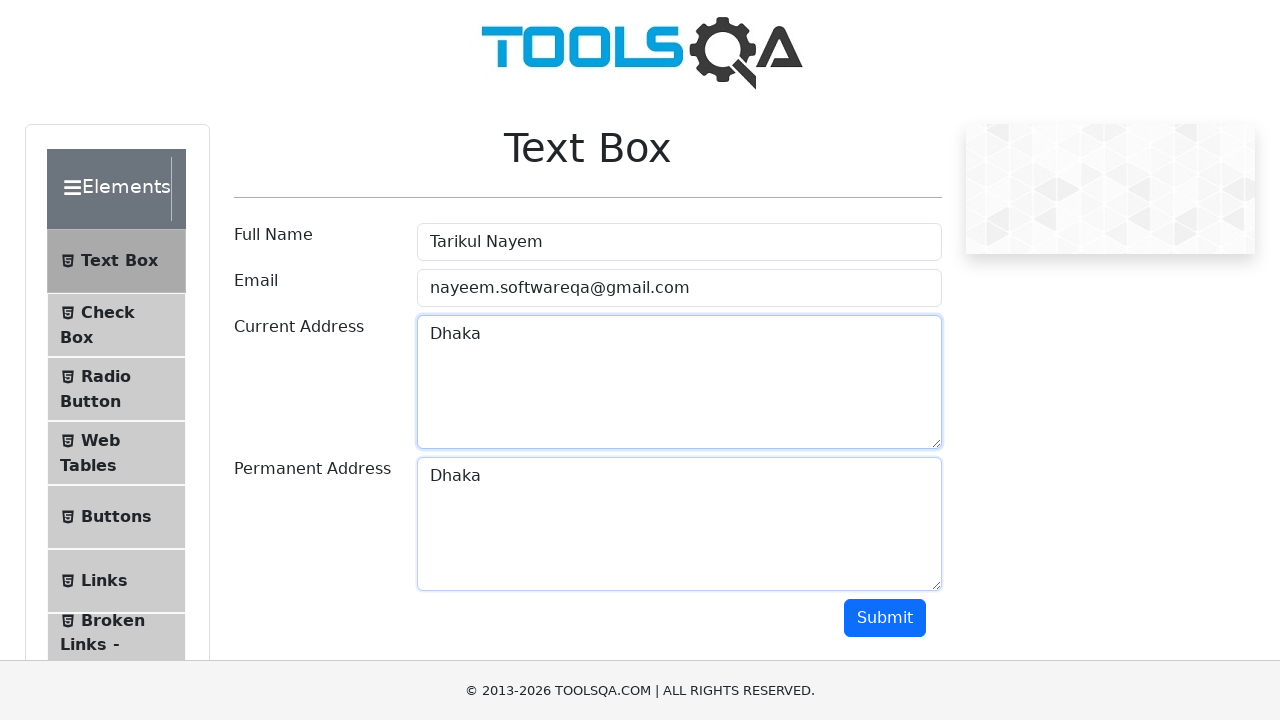

Clicked submit button to submit the form at (885, 618) on #submit
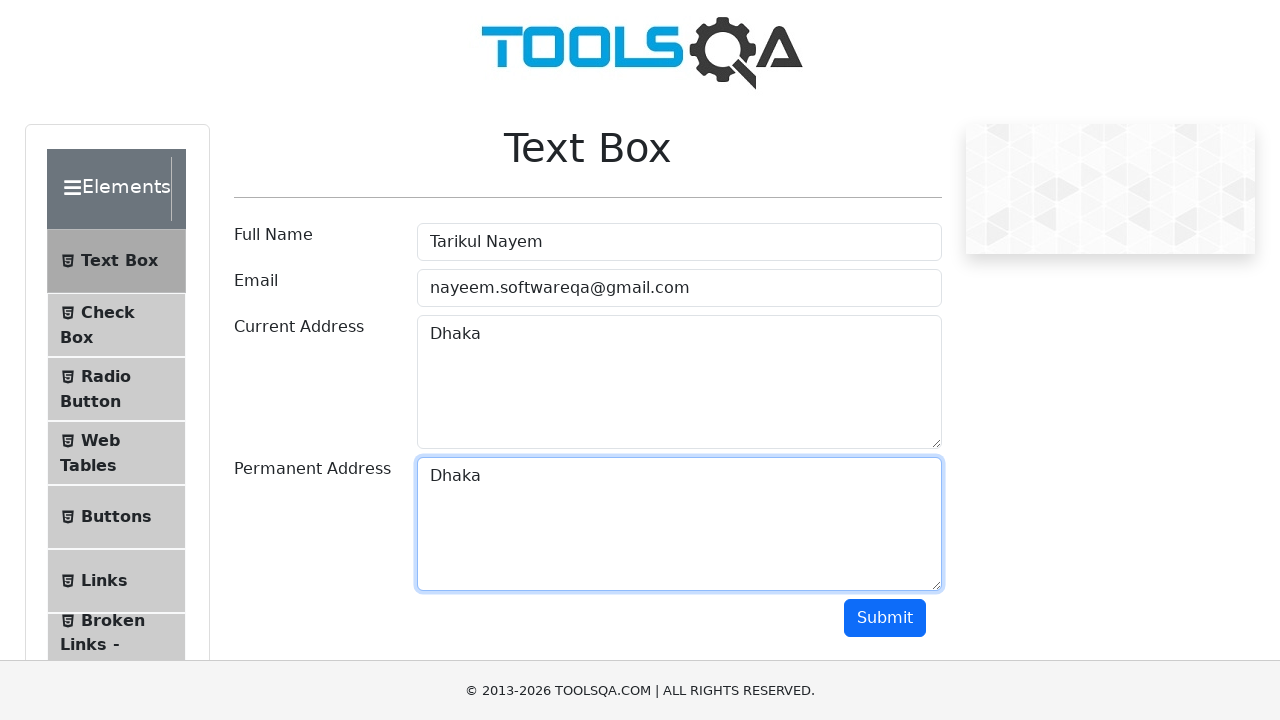

Retrieved page title: demosite
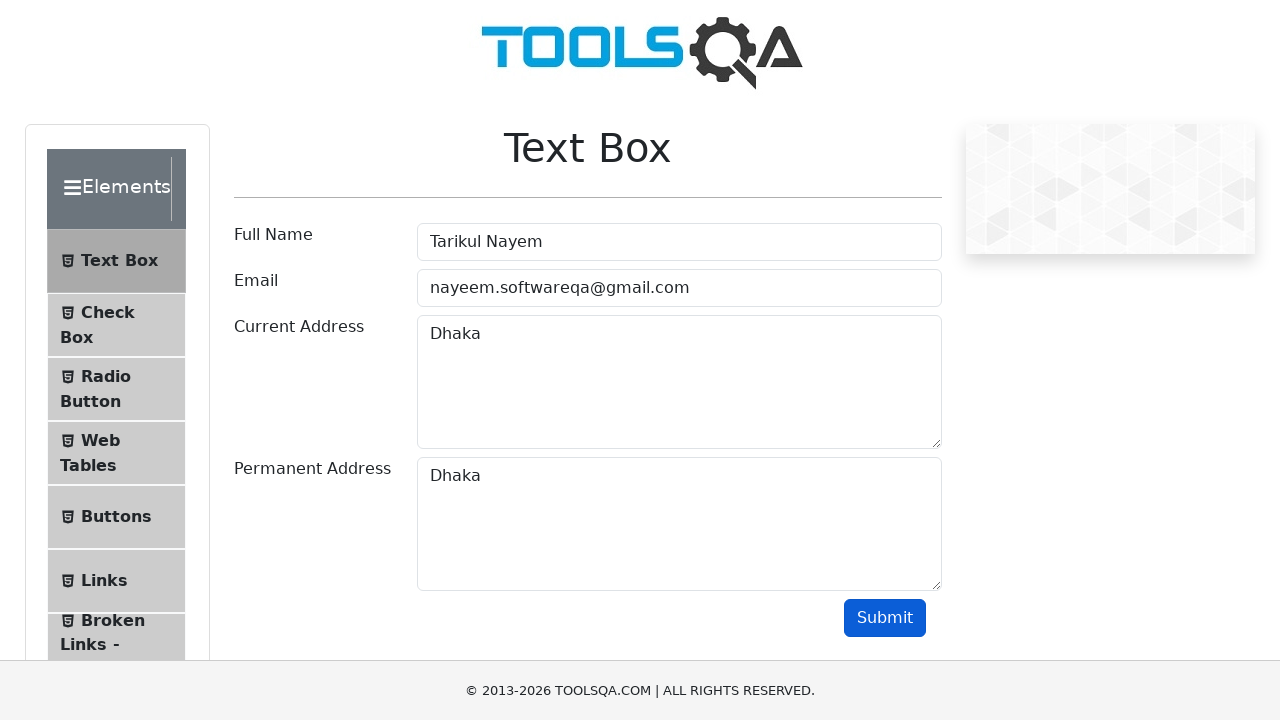

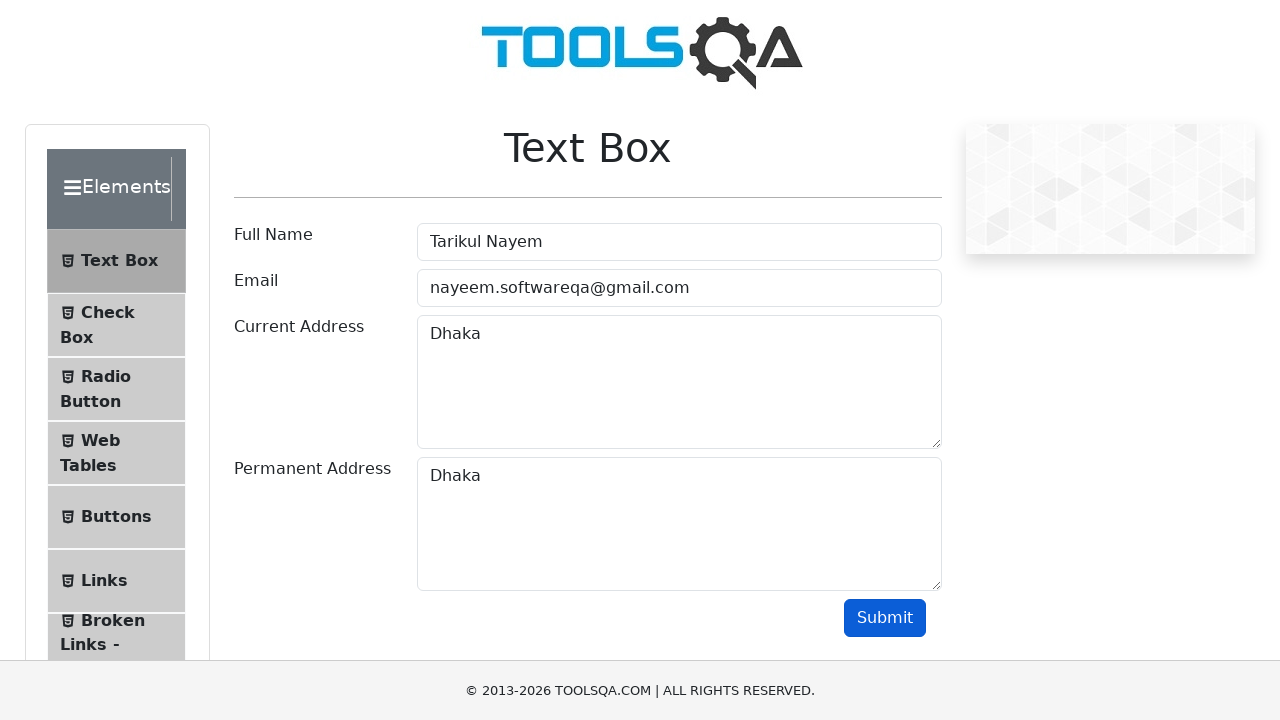